Tests tab switching functionality by clicking a link that opens a new window and verifying the switch to the new tab

Starting URL: https://the-internet.herokuapp.com/windows

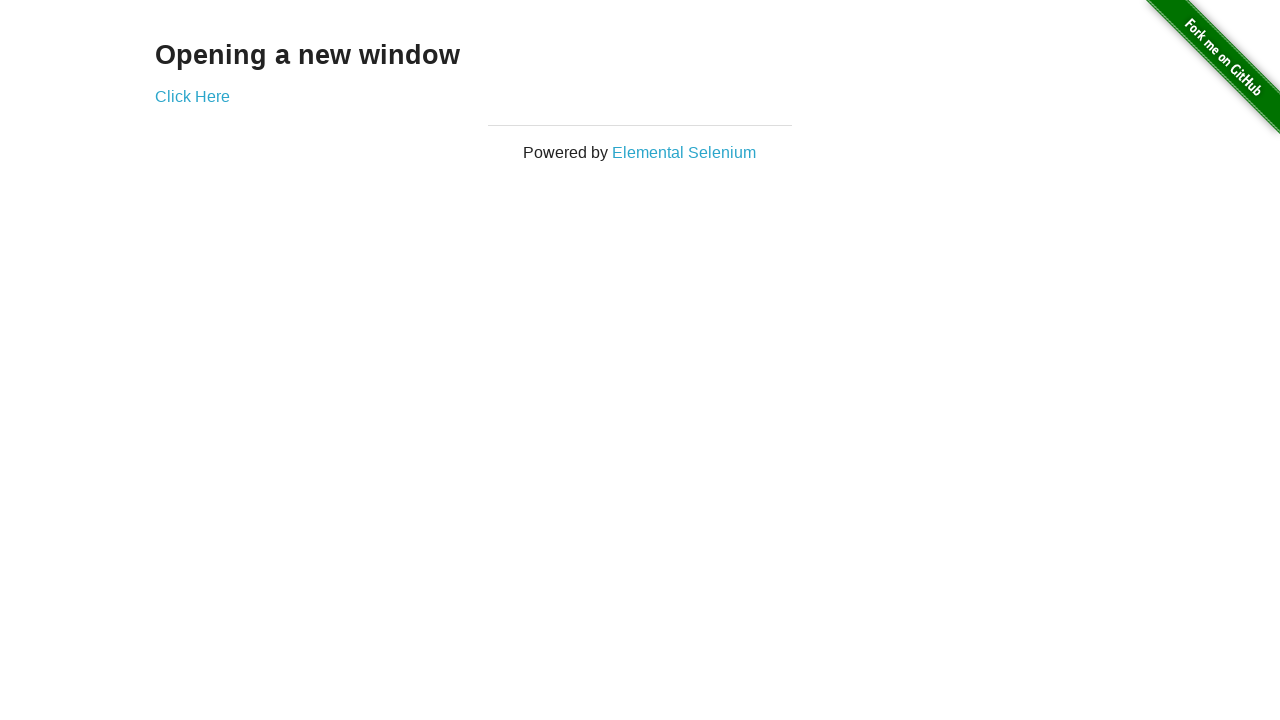

Clicked 'Click Here' link to open new window at (192, 96) on text=Click Here
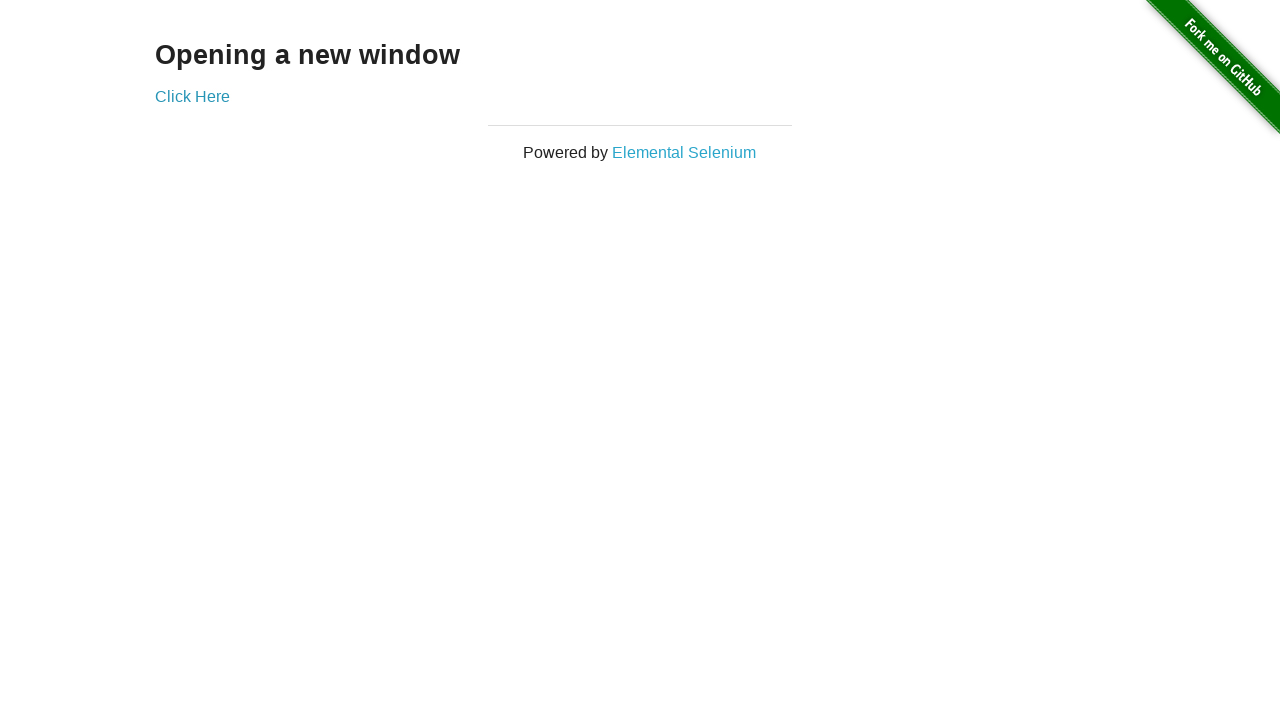

Waited for new tab/window to open
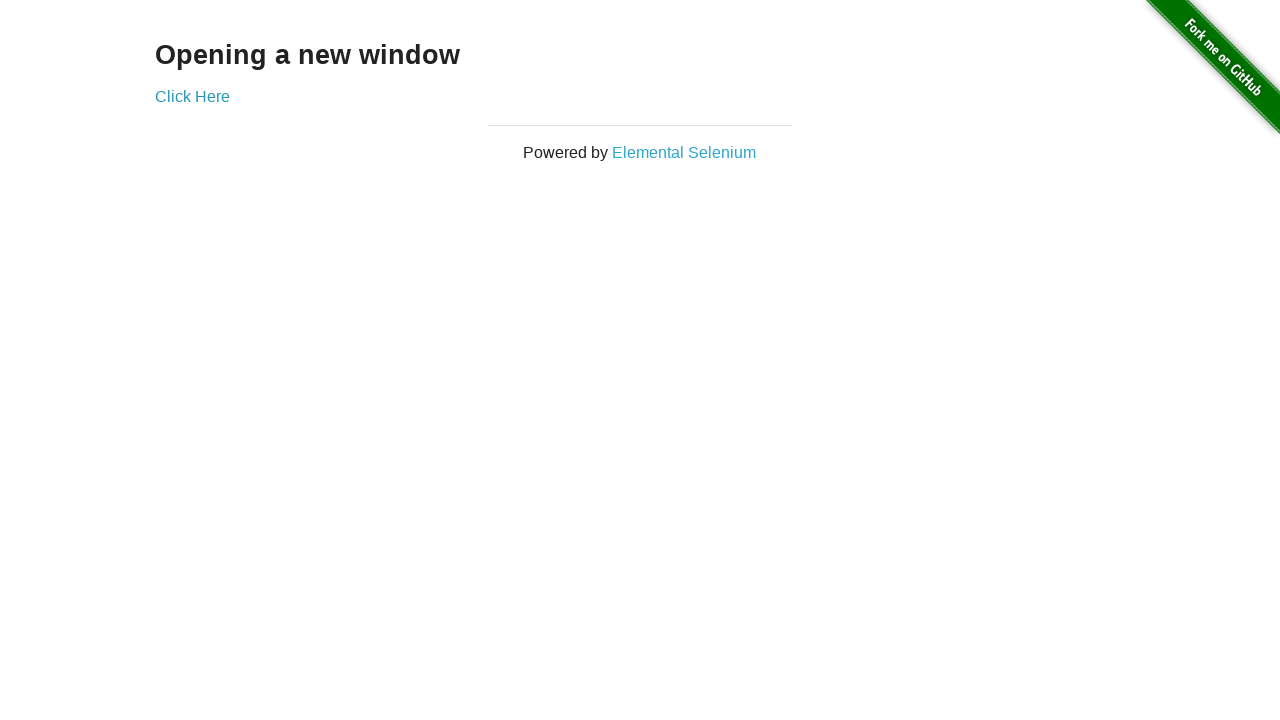

Retrieved all open pages/tabs
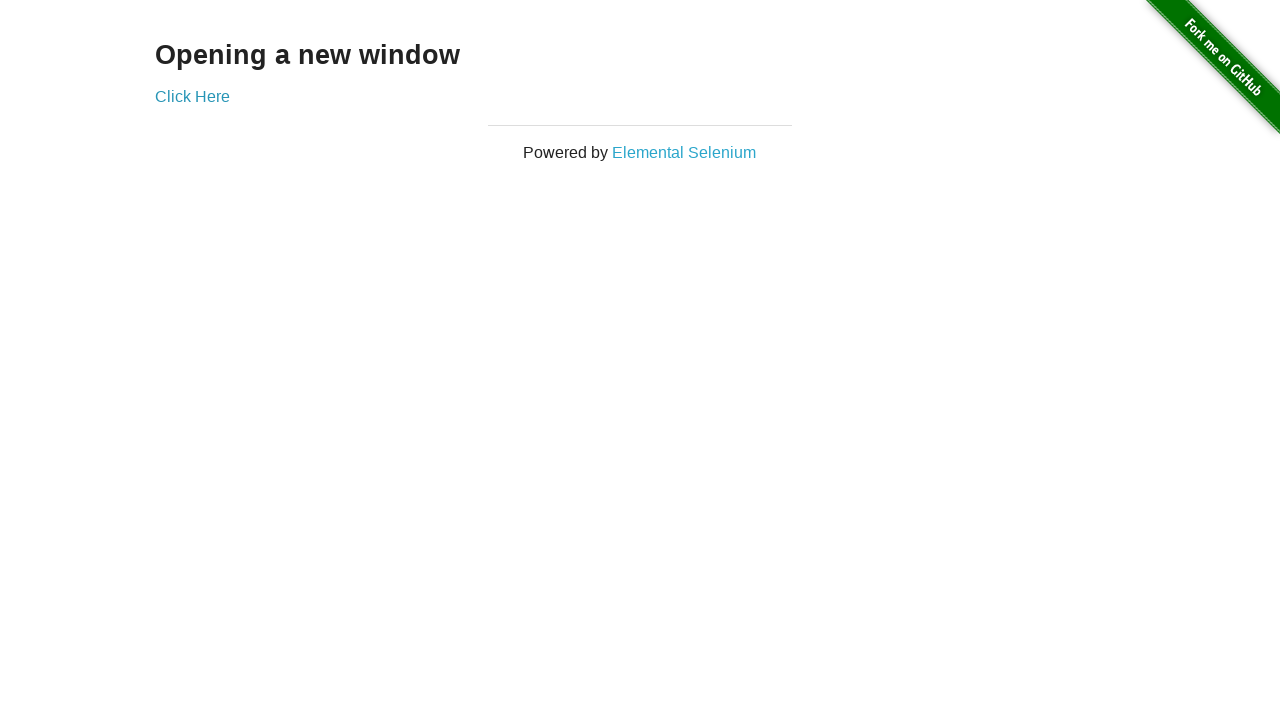

Switched to new tab with 'New Window' title
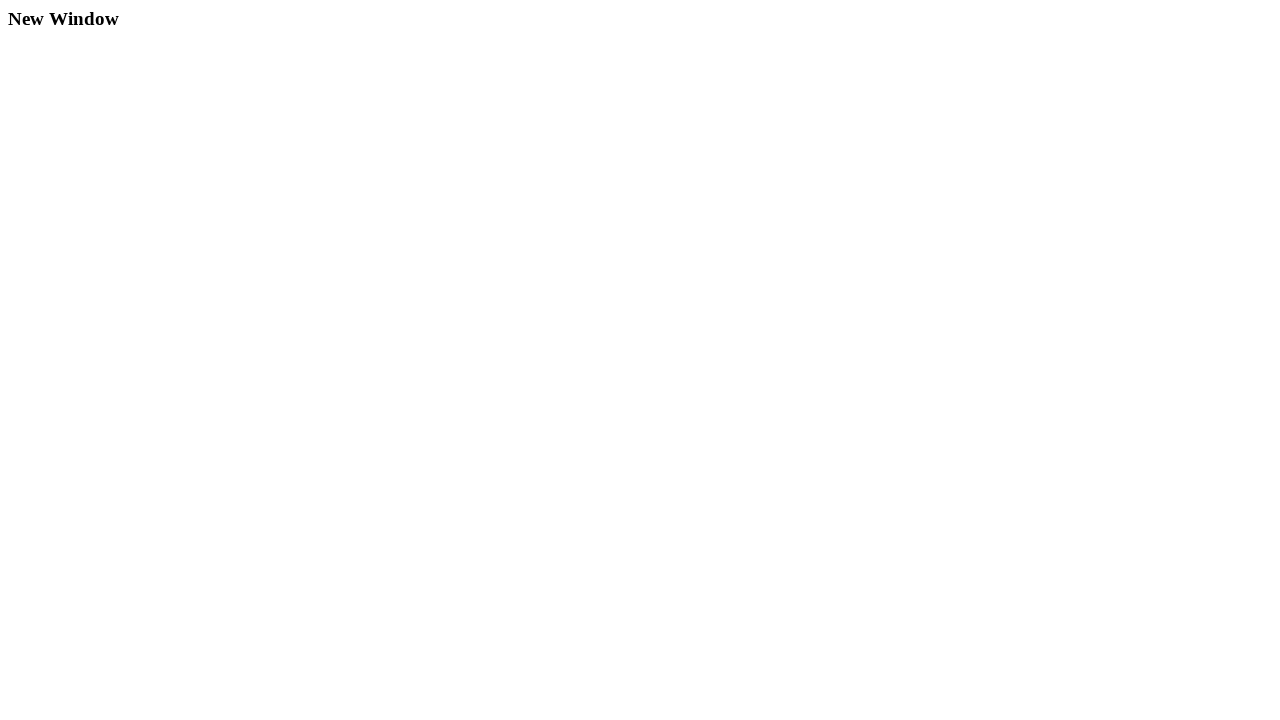

Verified page title is 'New Window'
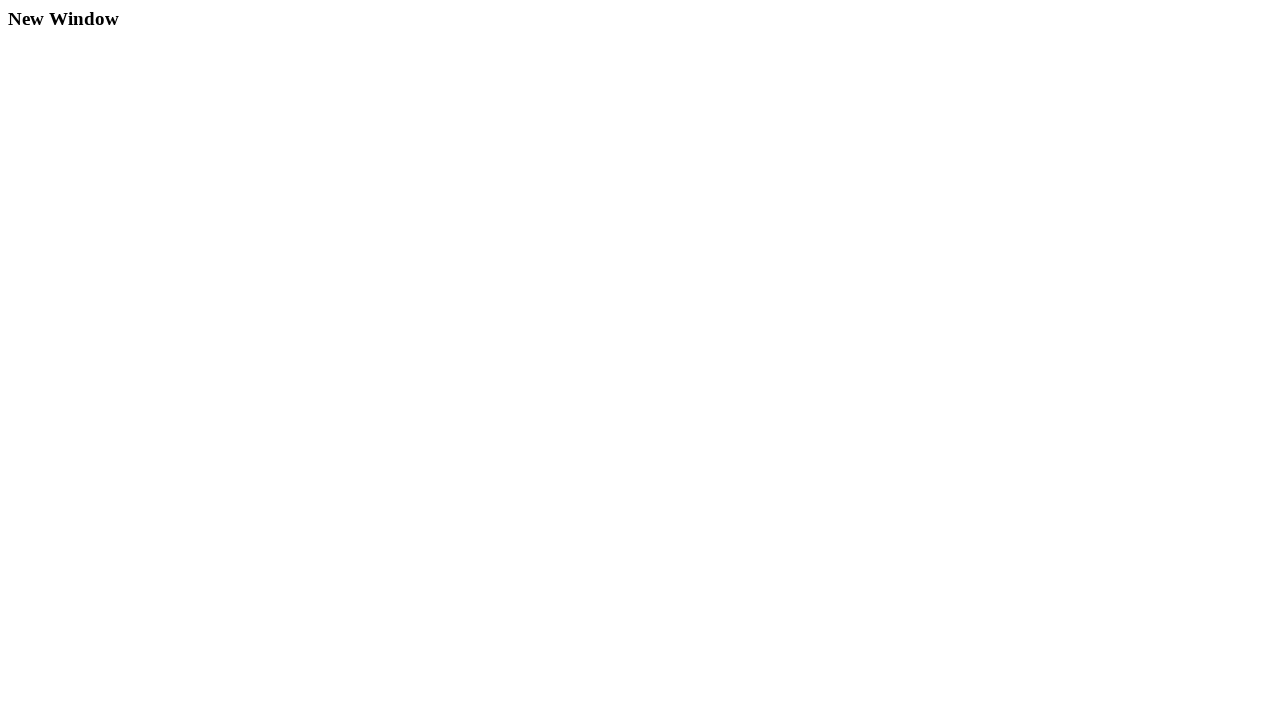

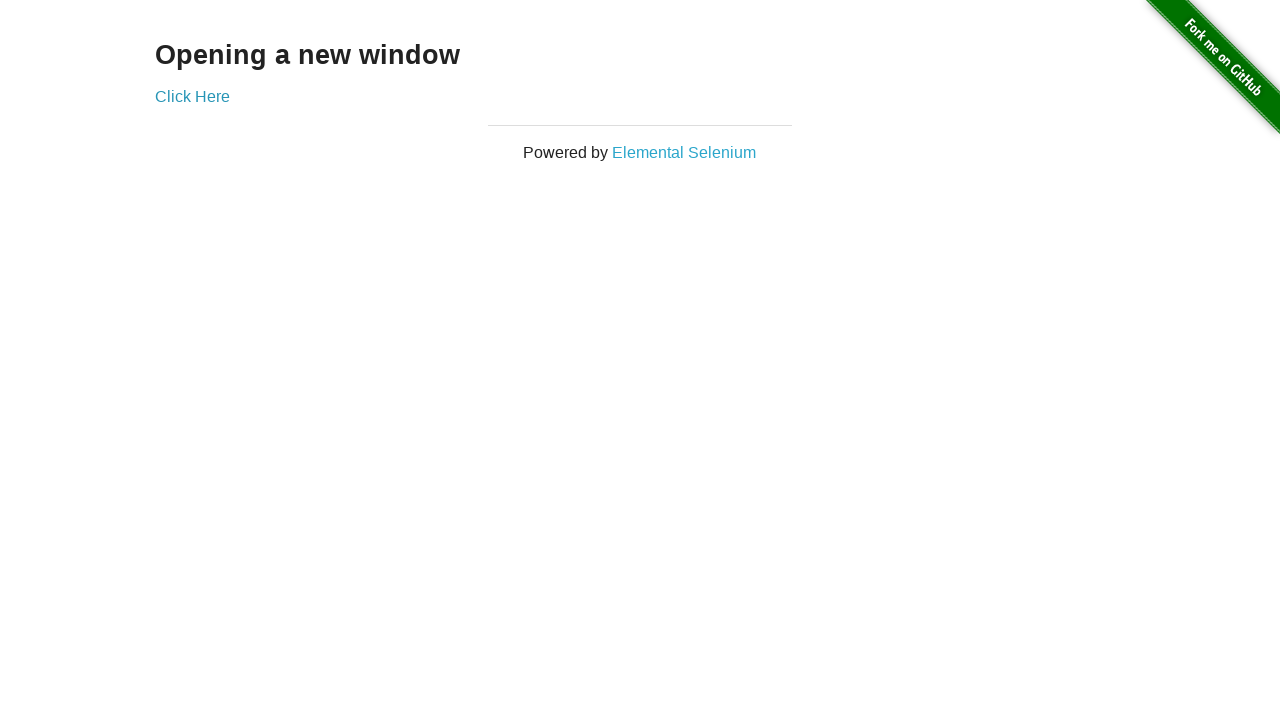